Tests marking individual items as complete by checking their checkboxes

Starting URL: https://demo.playwright.dev/todomvc

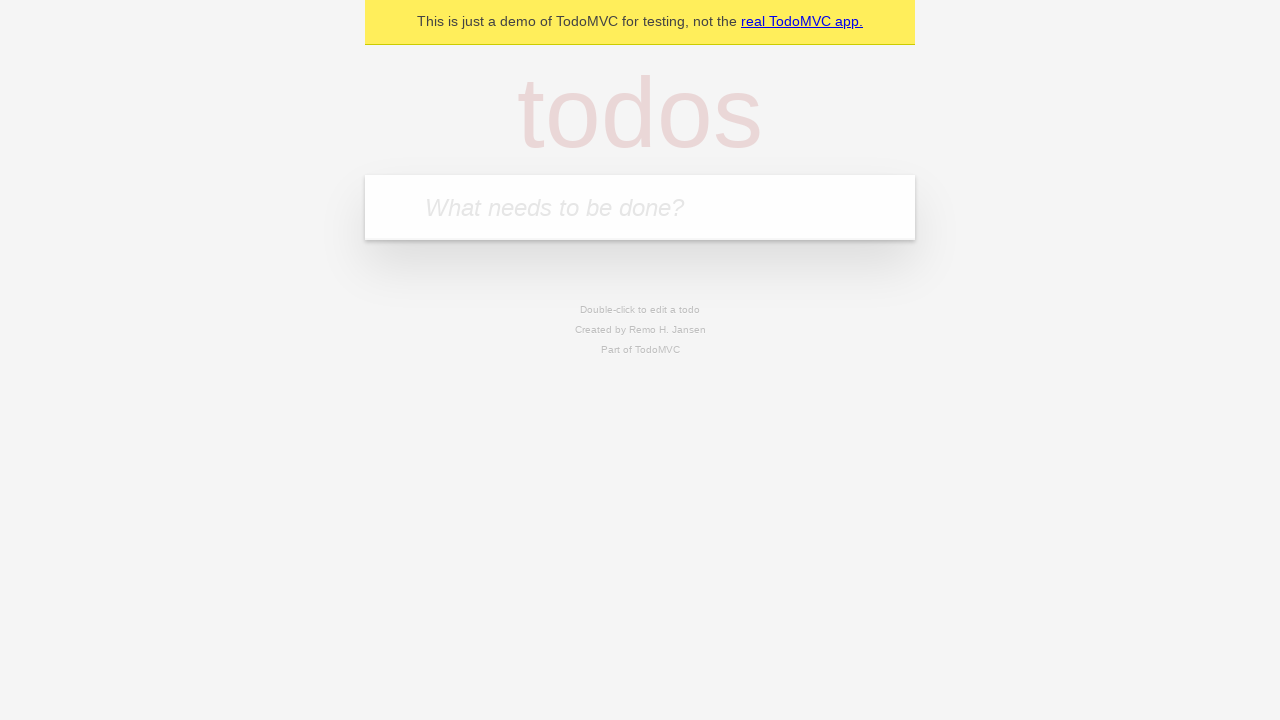

Filled todo input with 'buy some cheese' on internal:attr=[placeholder="What needs to be done?"i]
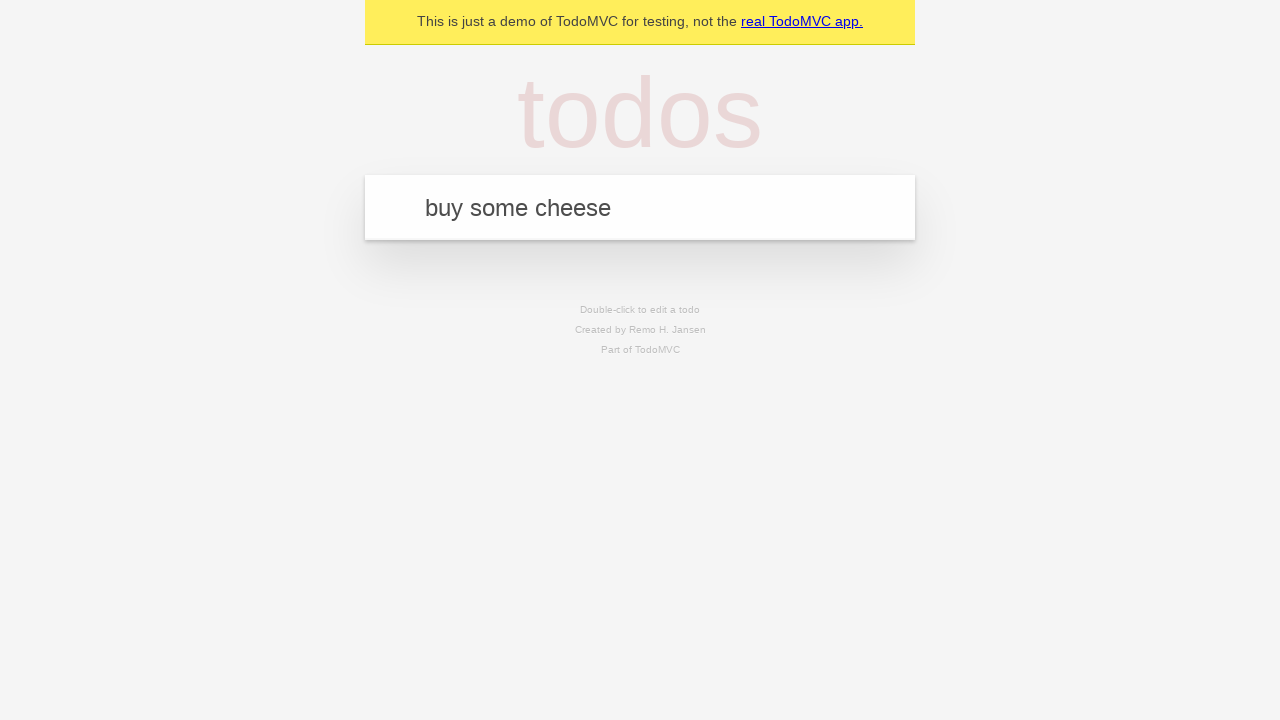

Pressed Enter to create todo item 'buy some cheese' on internal:attr=[placeholder="What needs to be done?"i]
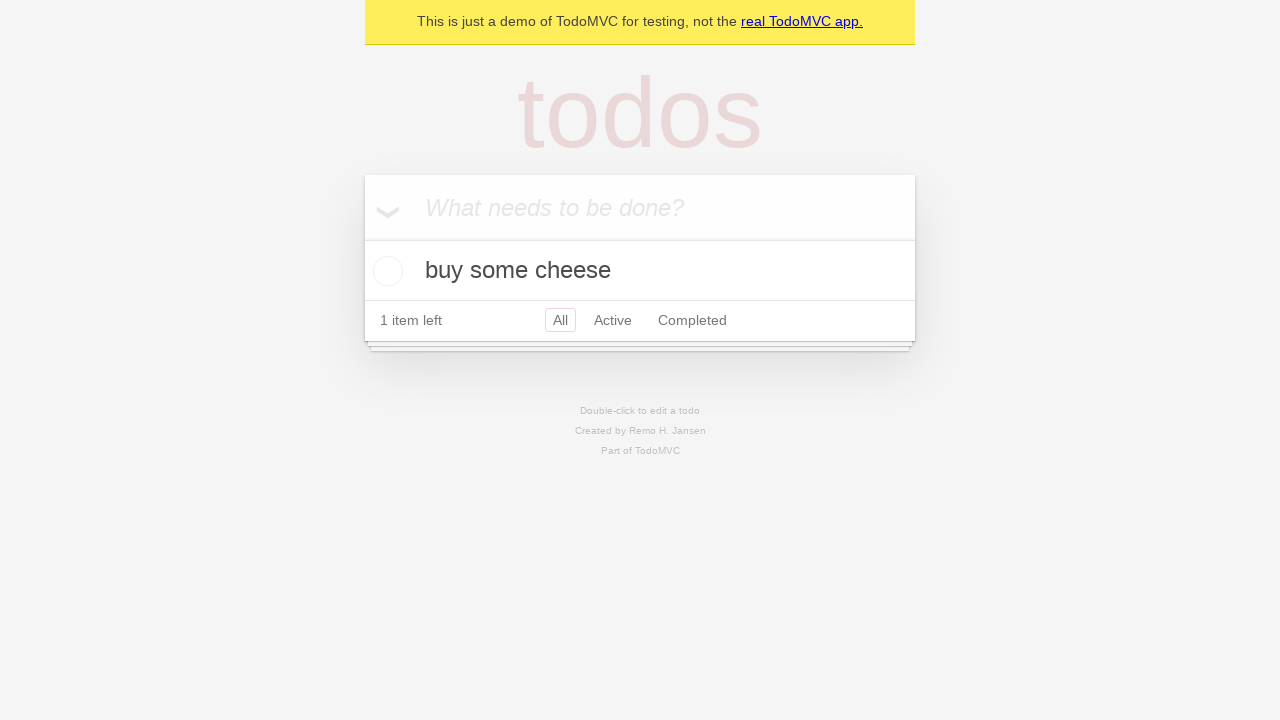

Filled todo input with 'feed the cat' on internal:attr=[placeholder="What needs to be done?"i]
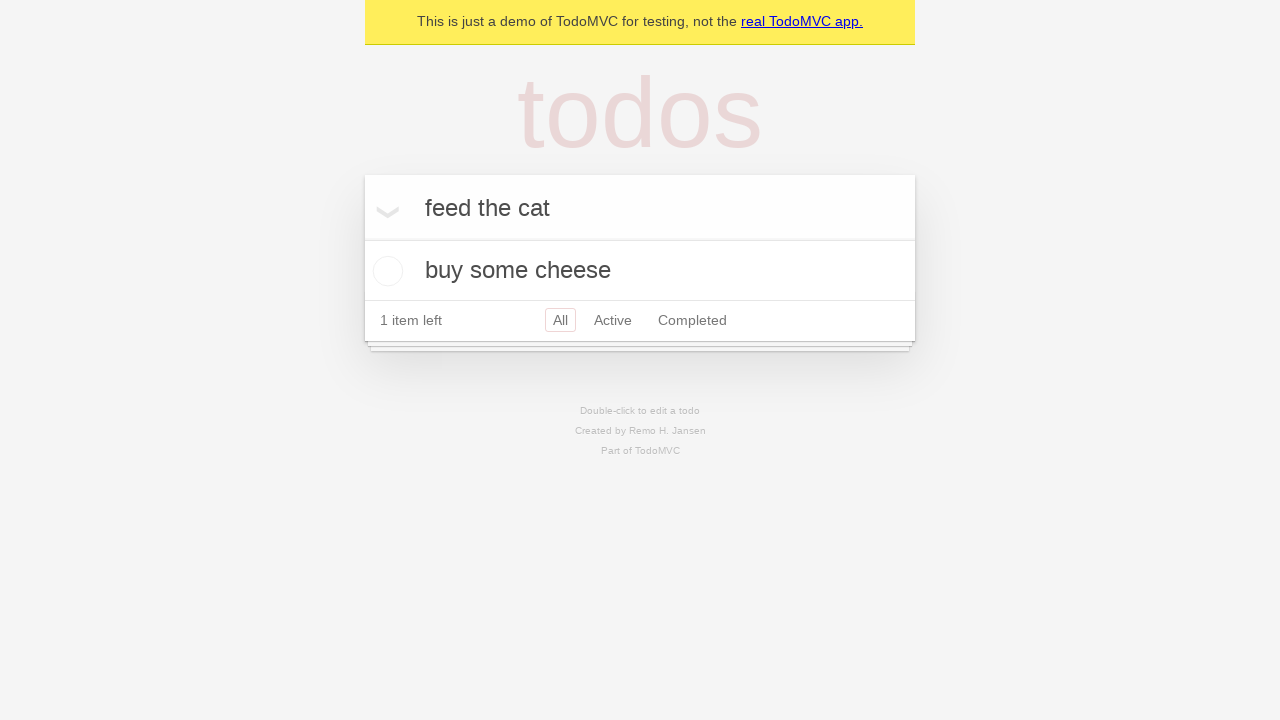

Pressed Enter to create todo item 'feed the cat' on internal:attr=[placeholder="What needs to be done?"i]
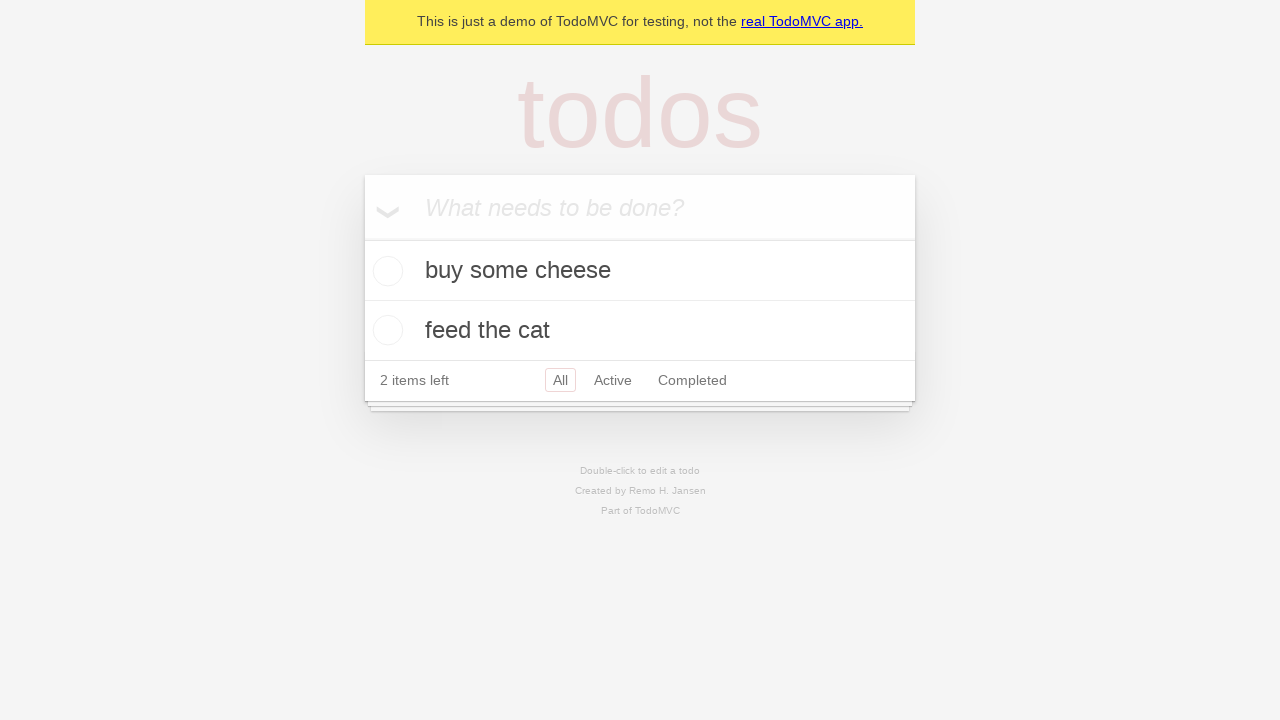

Checked the checkbox for the first todo item at (385, 271) on internal:testid=[data-testid="todo-item"s] >> nth=0 >> internal:role=checkbox
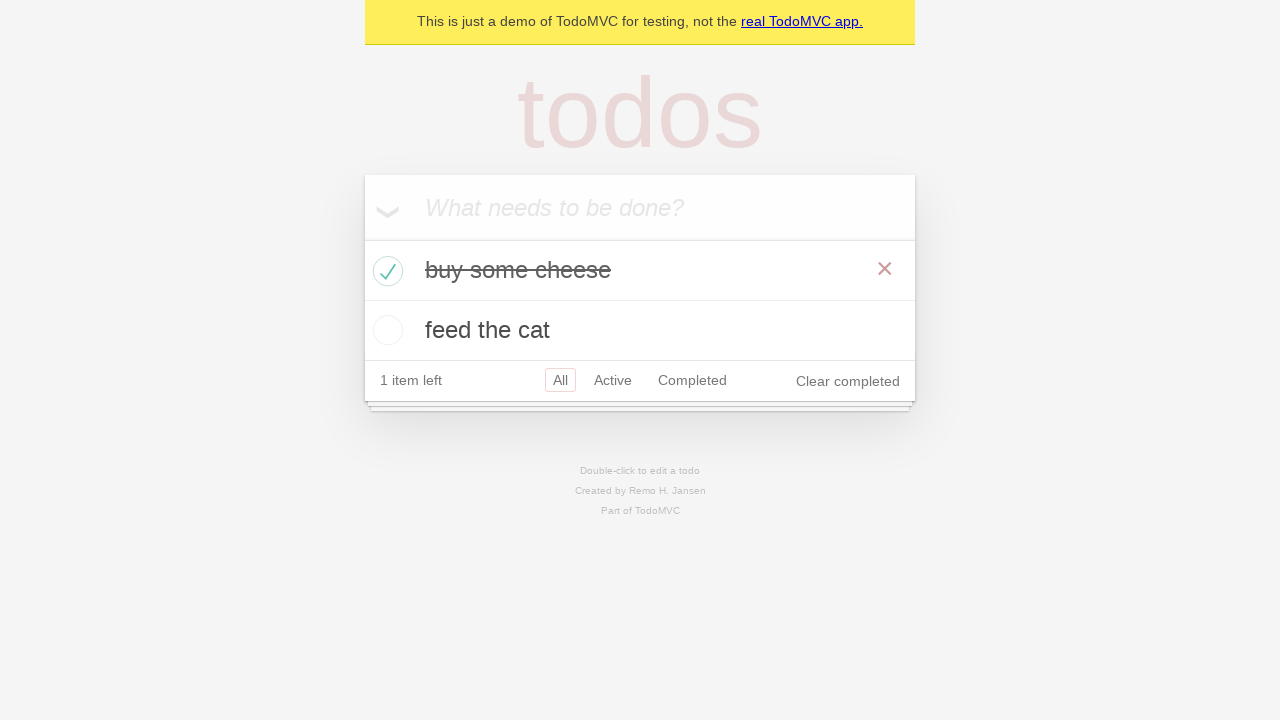

Checked the checkbox for the second todo item at (385, 330) on internal:testid=[data-testid="todo-item"s] >> nth=1 >> internal:role=checkbox
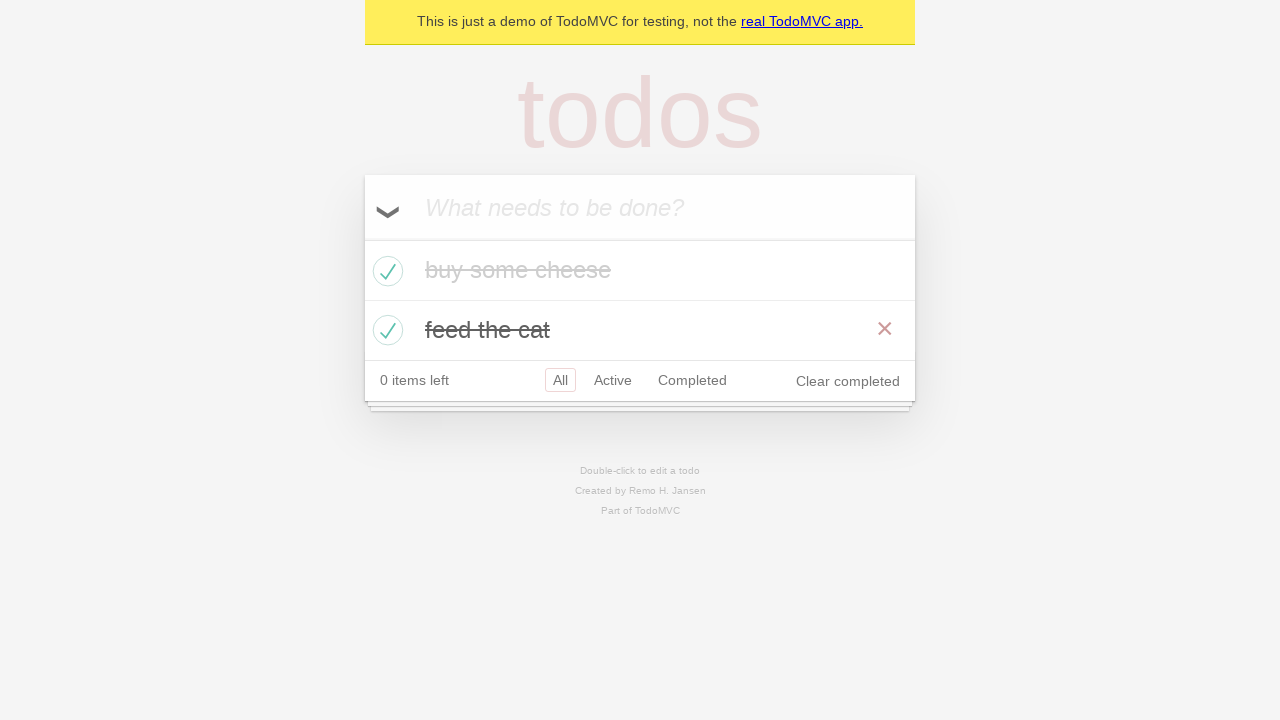

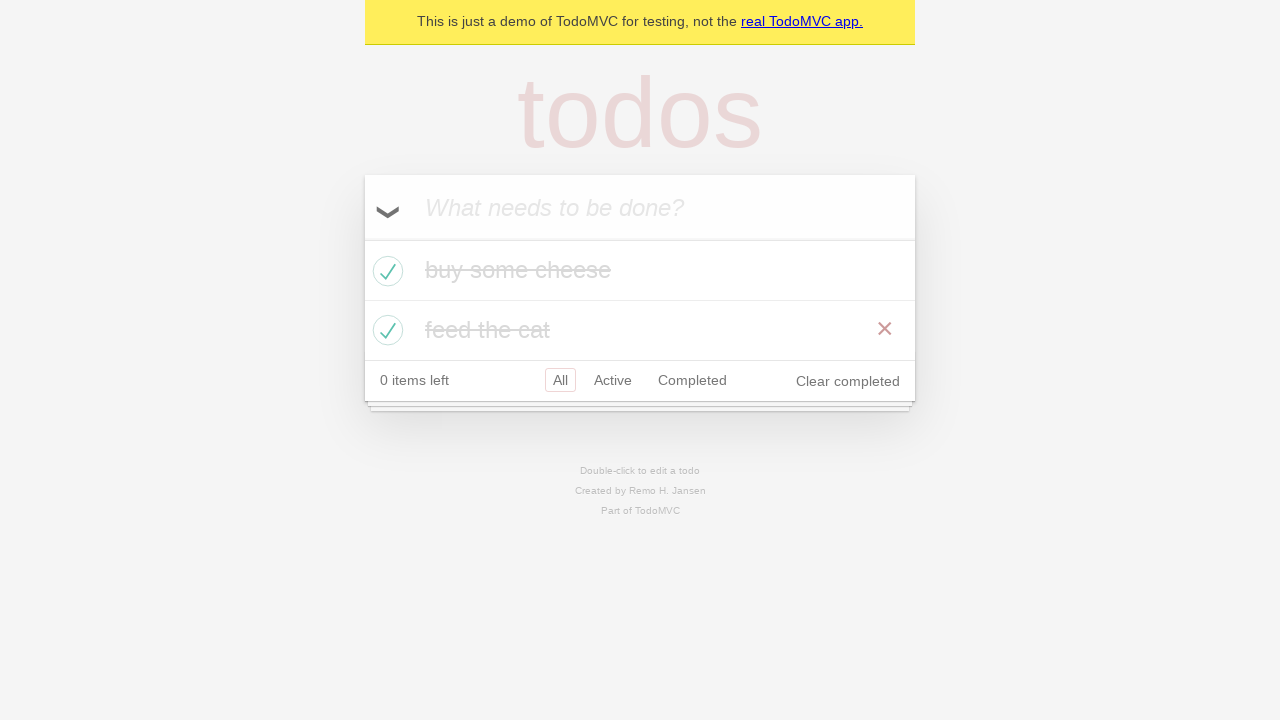